Tests navigation through nested frames by switching between multiple frame contexts and verifying content in each frame

Starting URL: http://the-internet.herokuapp.com

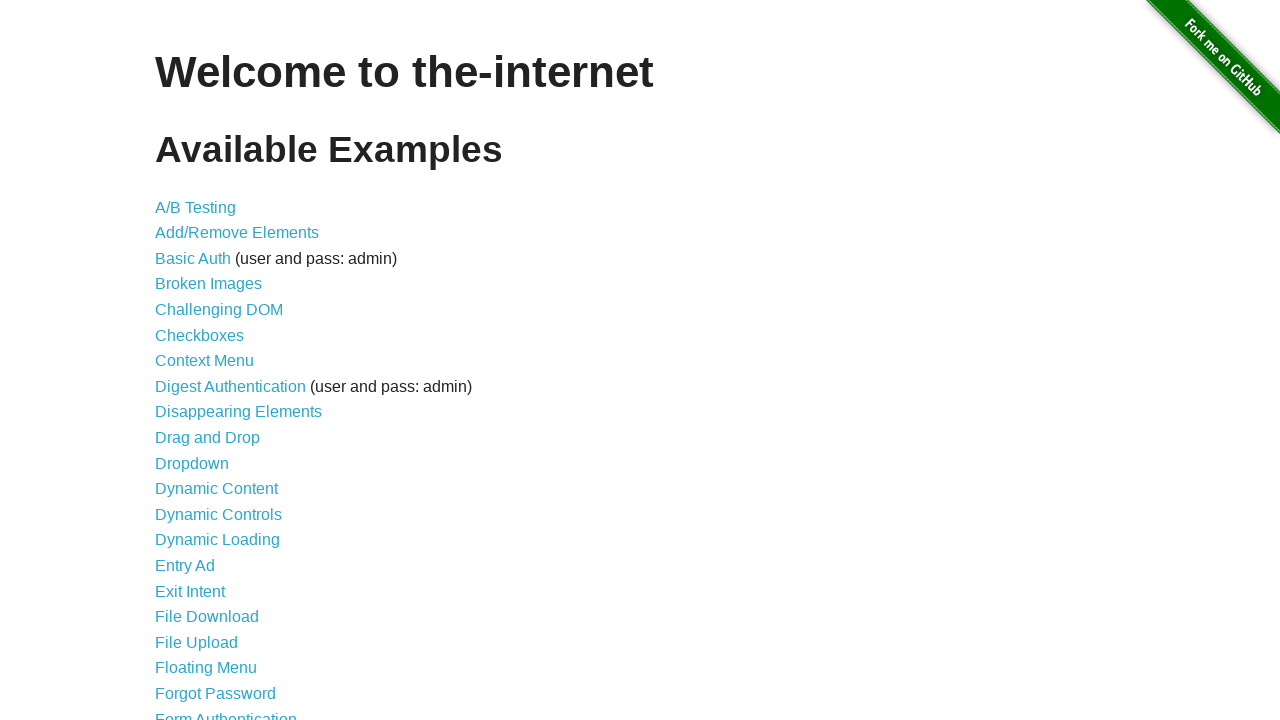

Clicked on Frames link at (182, 361) on text=Frames
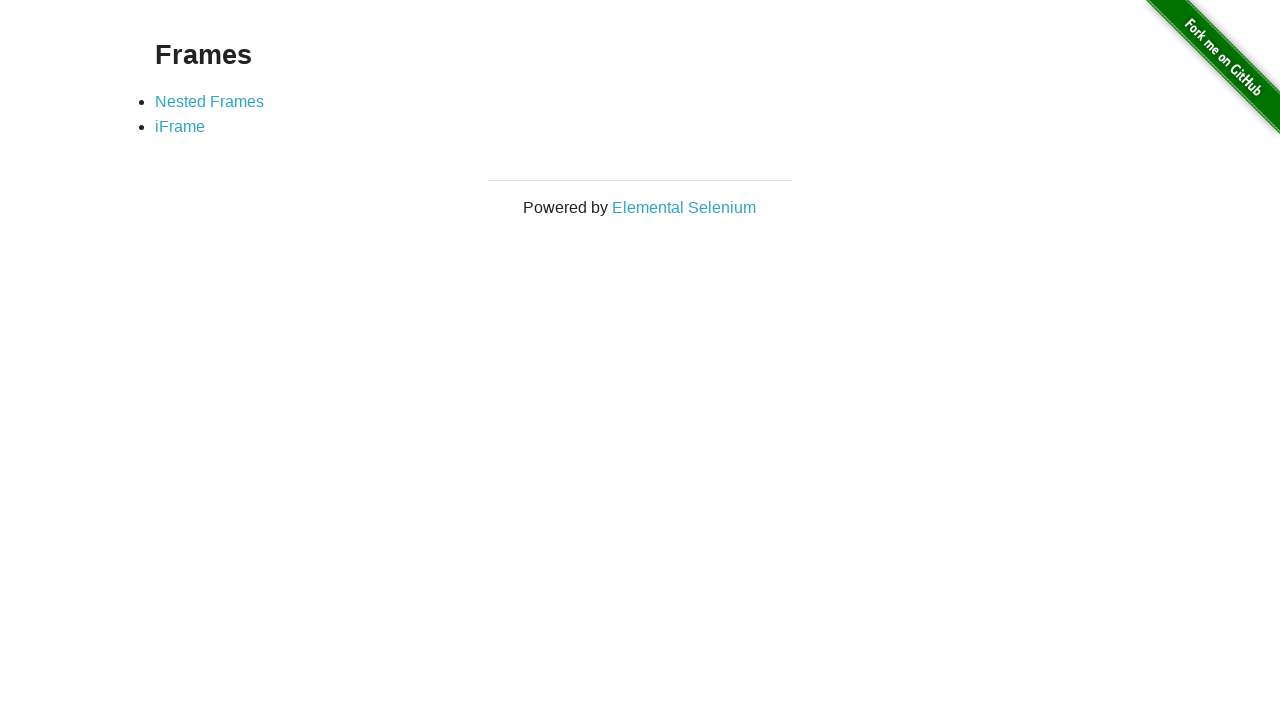

Clicked on Nested Frames link at (210, 101) on text=Nested Frames
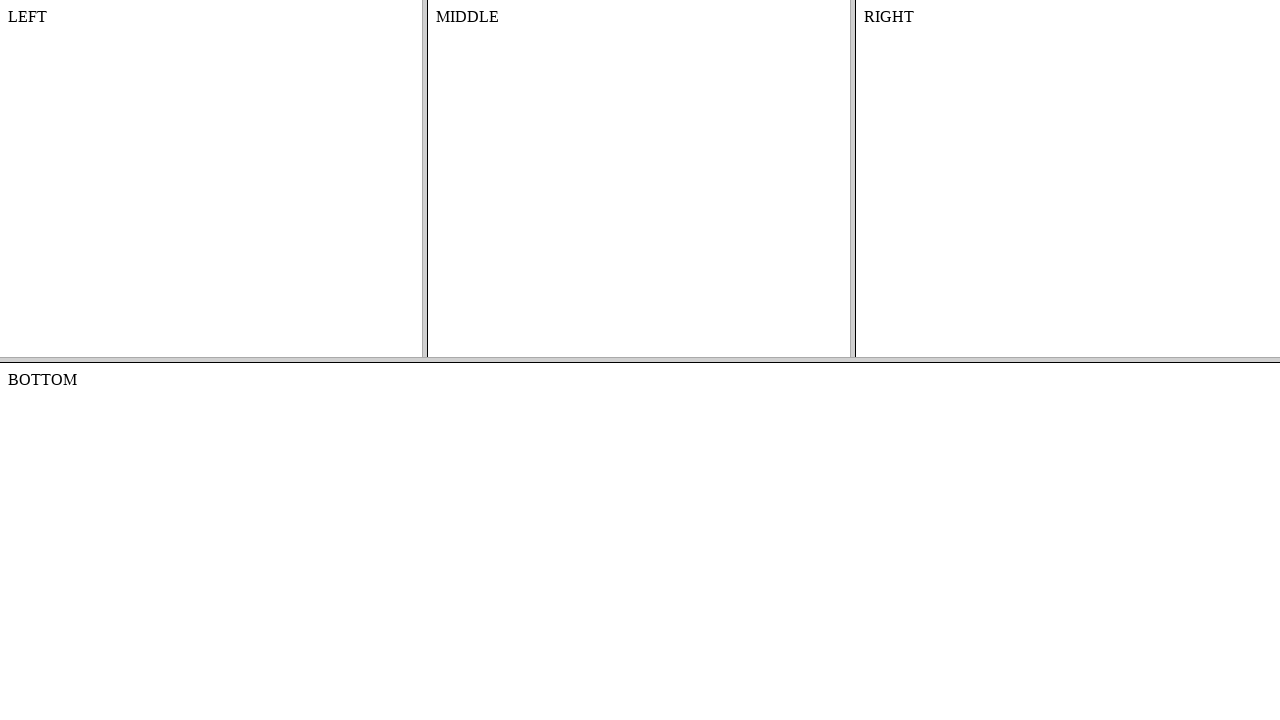

Waited for left nested frame to load
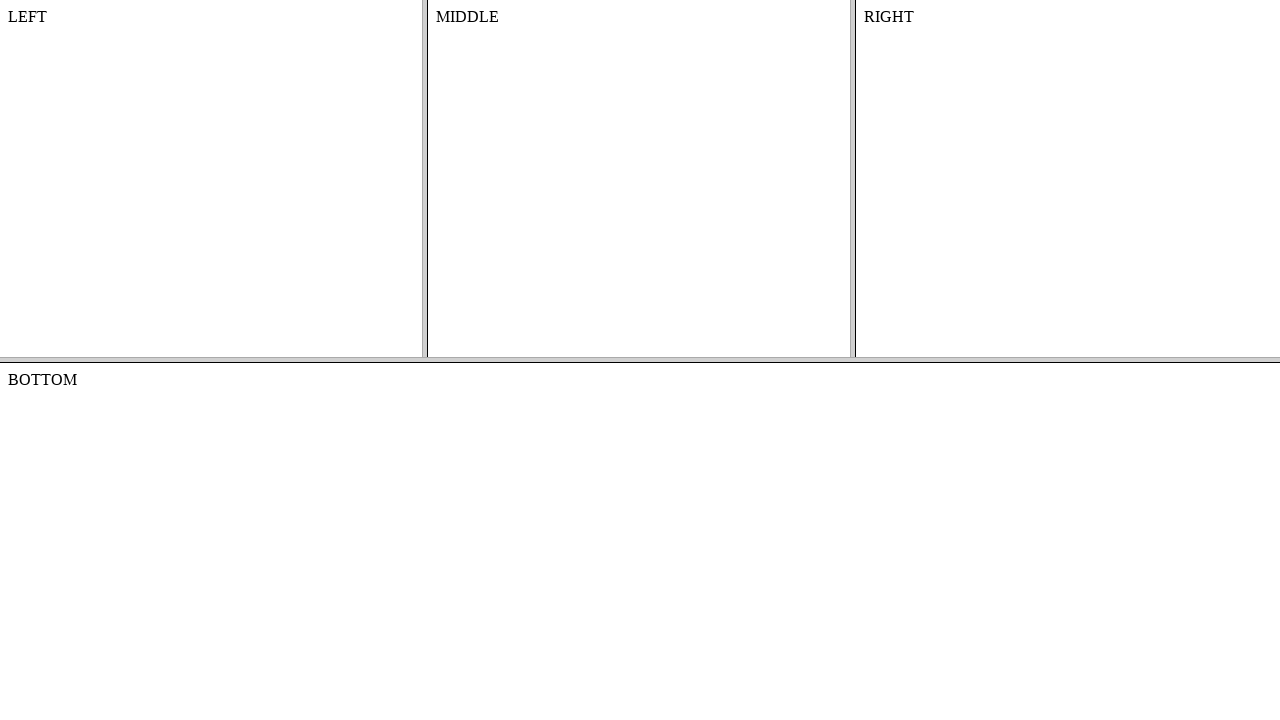

Verified 'LEFT' text content in left nested frame
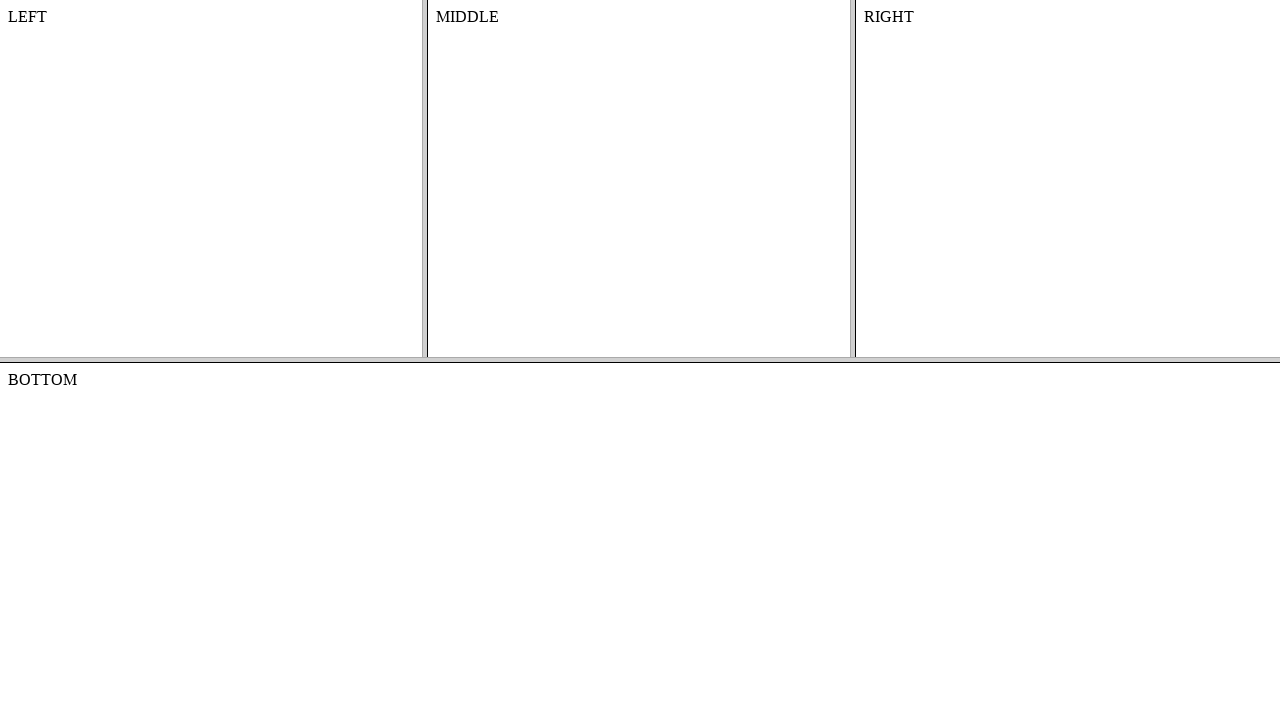

Verified 'MIDDLE' text content in middle nested frame
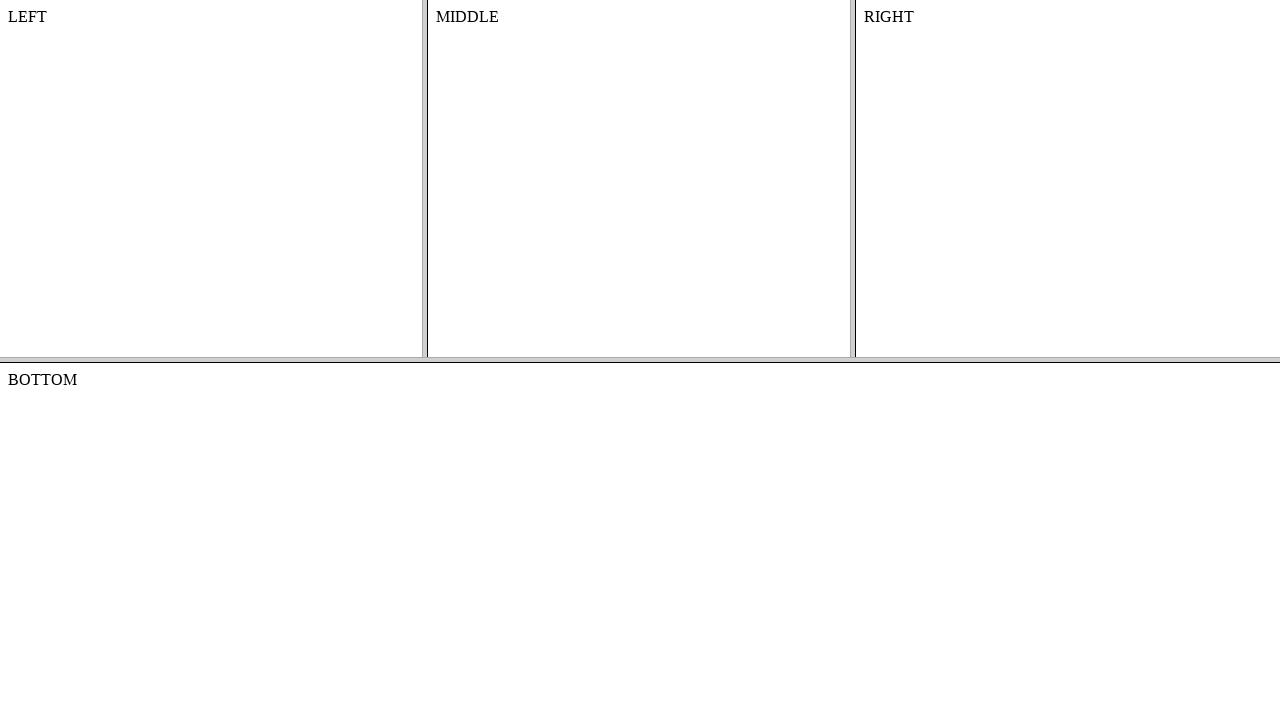

Verified 'RIGHT' text content in right nested frame
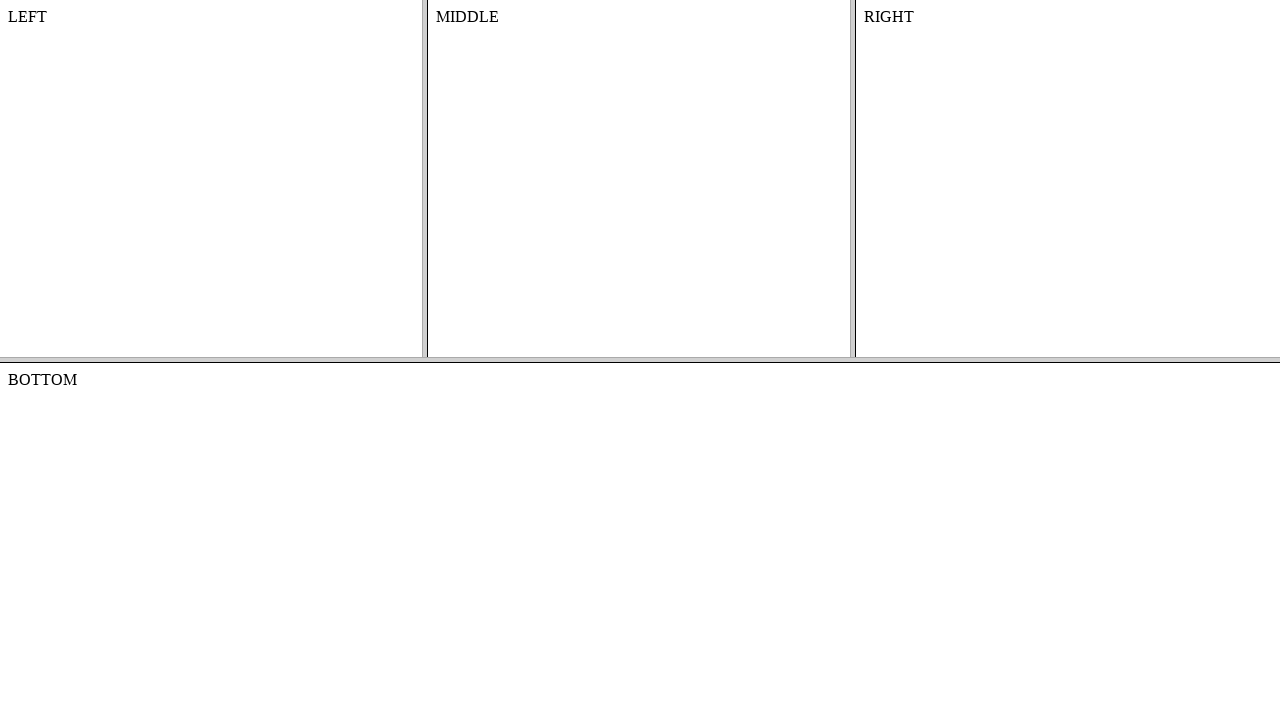

Verified 'BOTTOM' text content in bottom frame
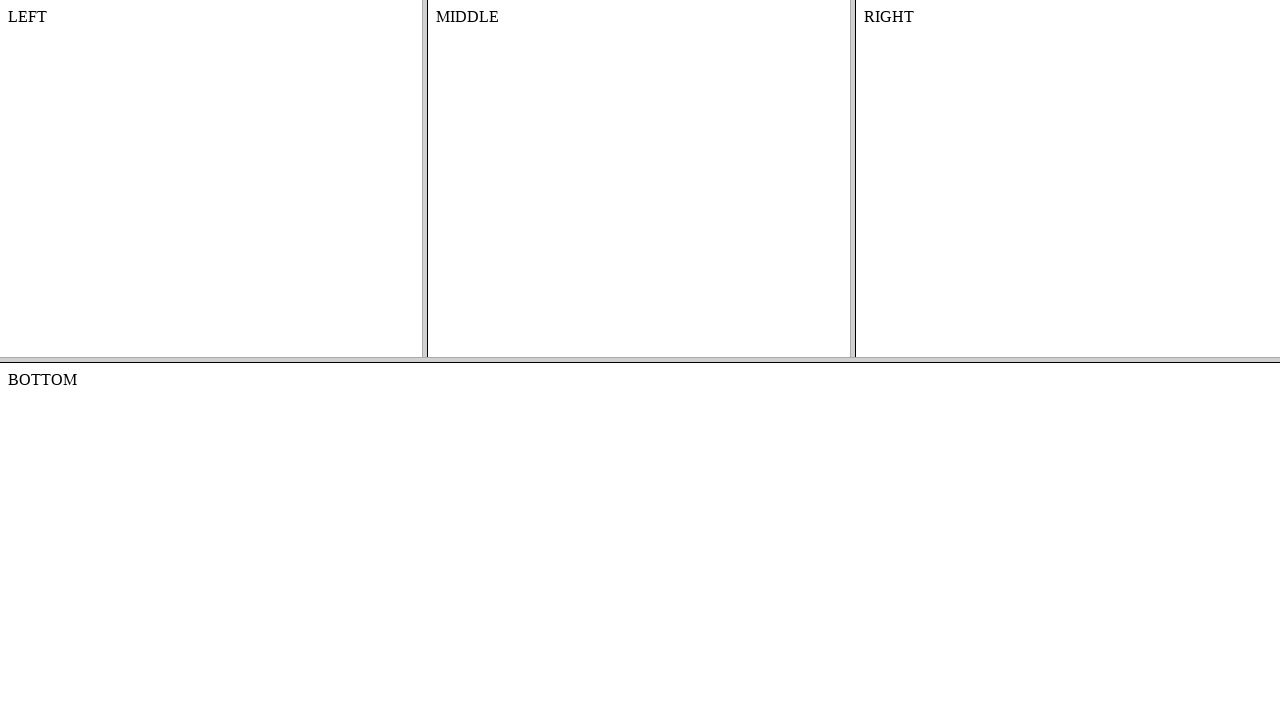

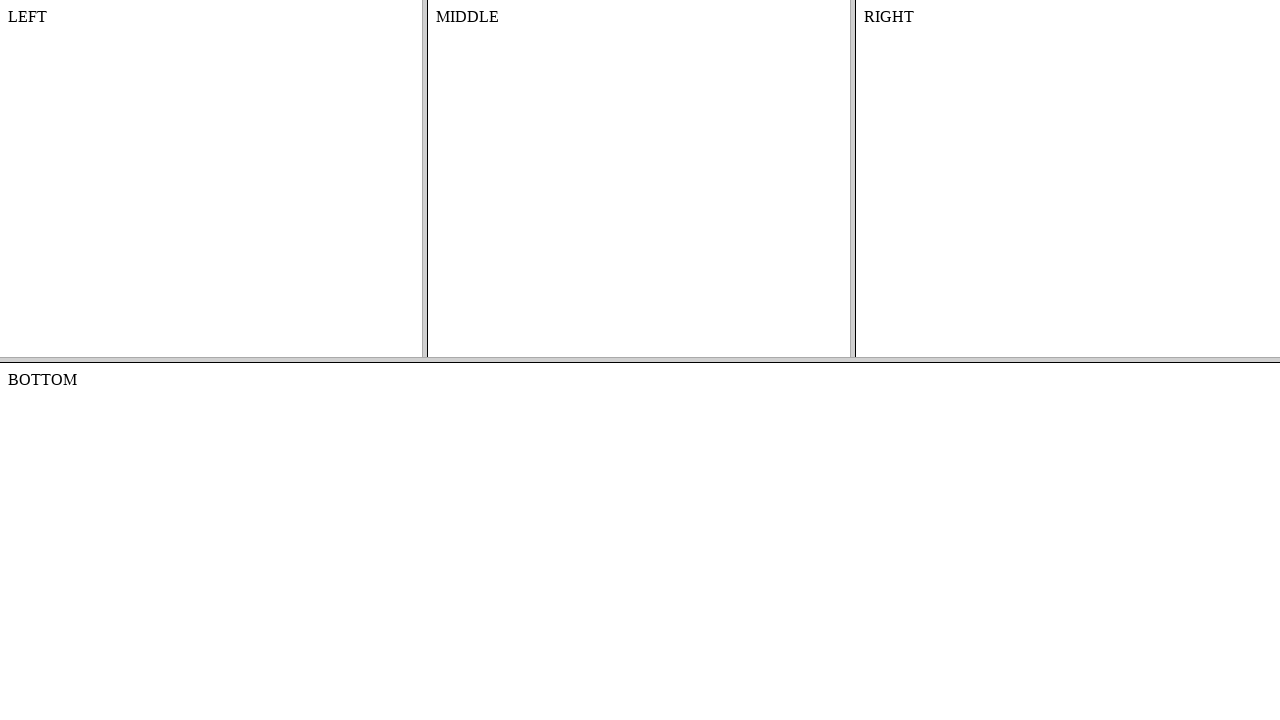